Tests triangle classification for an invalid triangle by entering sides that cannot form a triangle

Starting URL: https://testpages.eviltester.com/styled/apps/triangle/triangle001.html

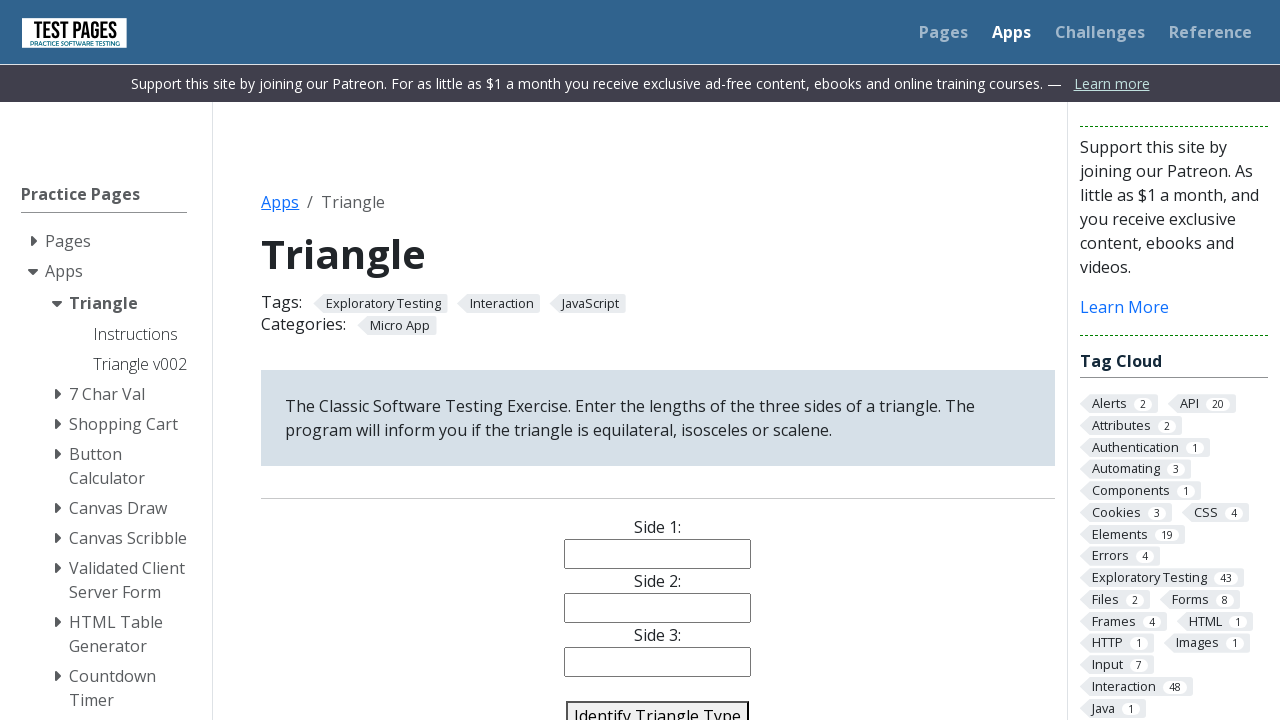

Cleared side1 input field on #side1
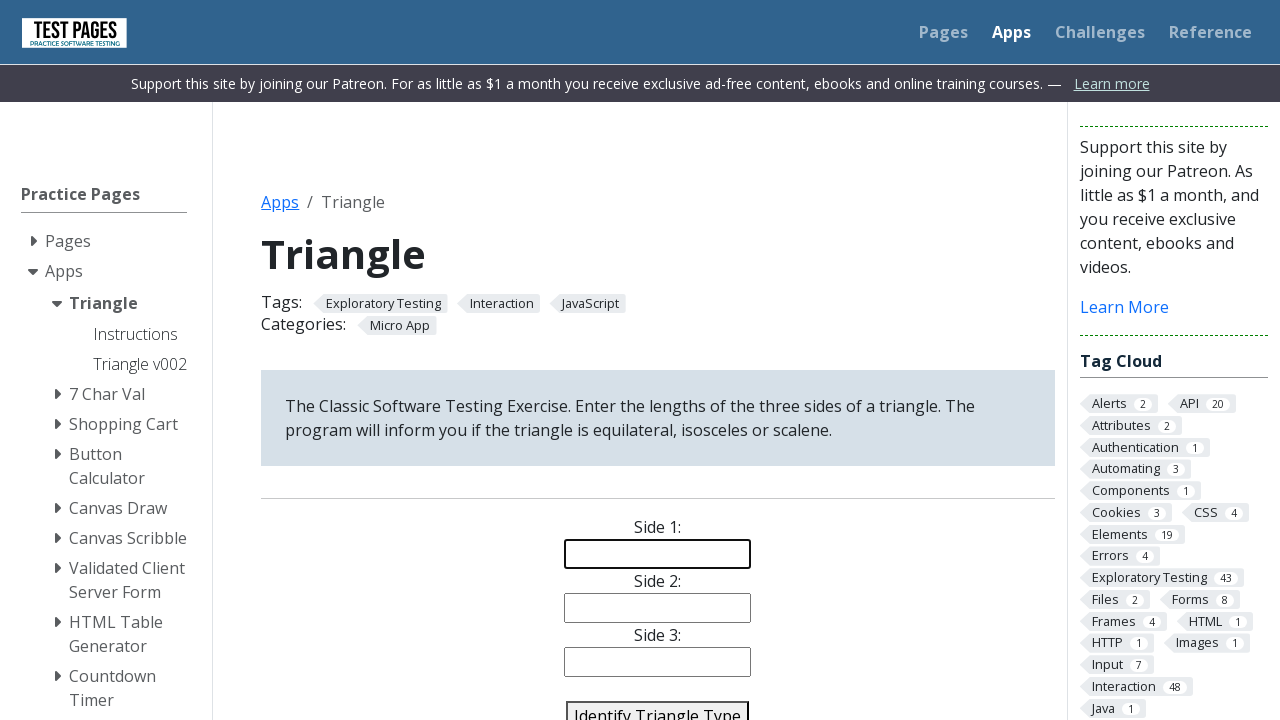

Cleared side2 input field on #side2
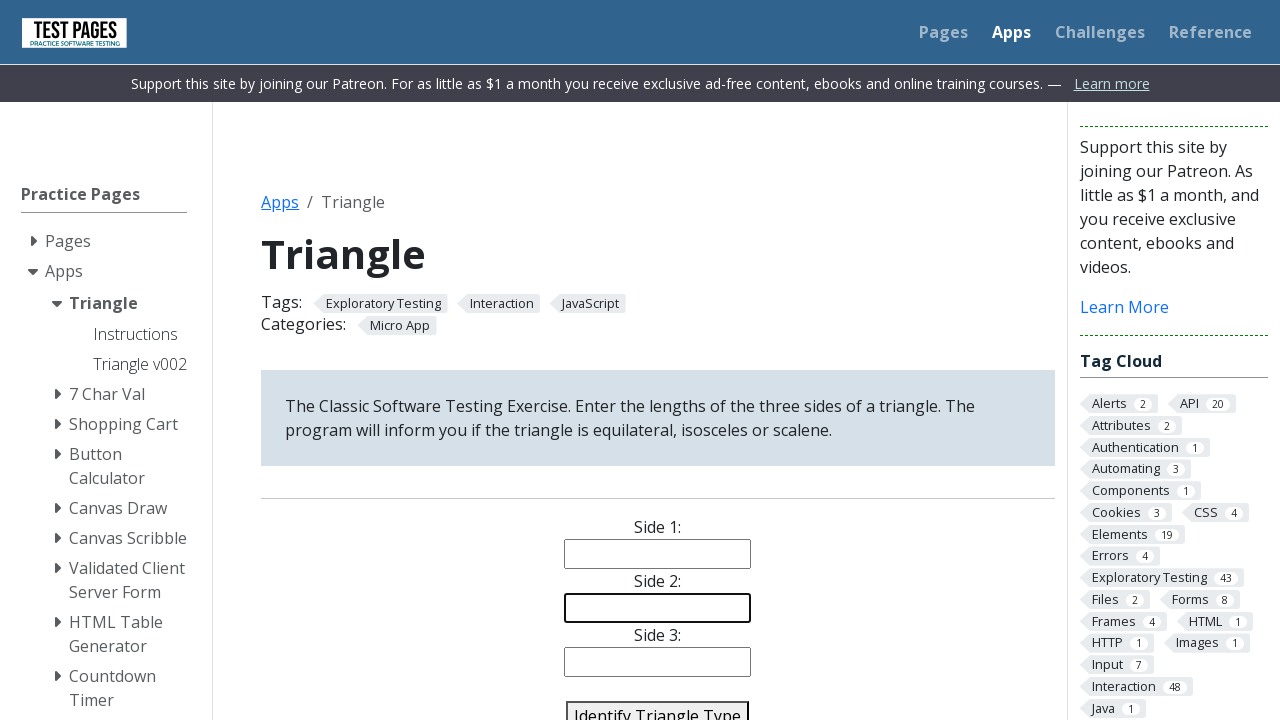

Cleared side3 input field on #side3
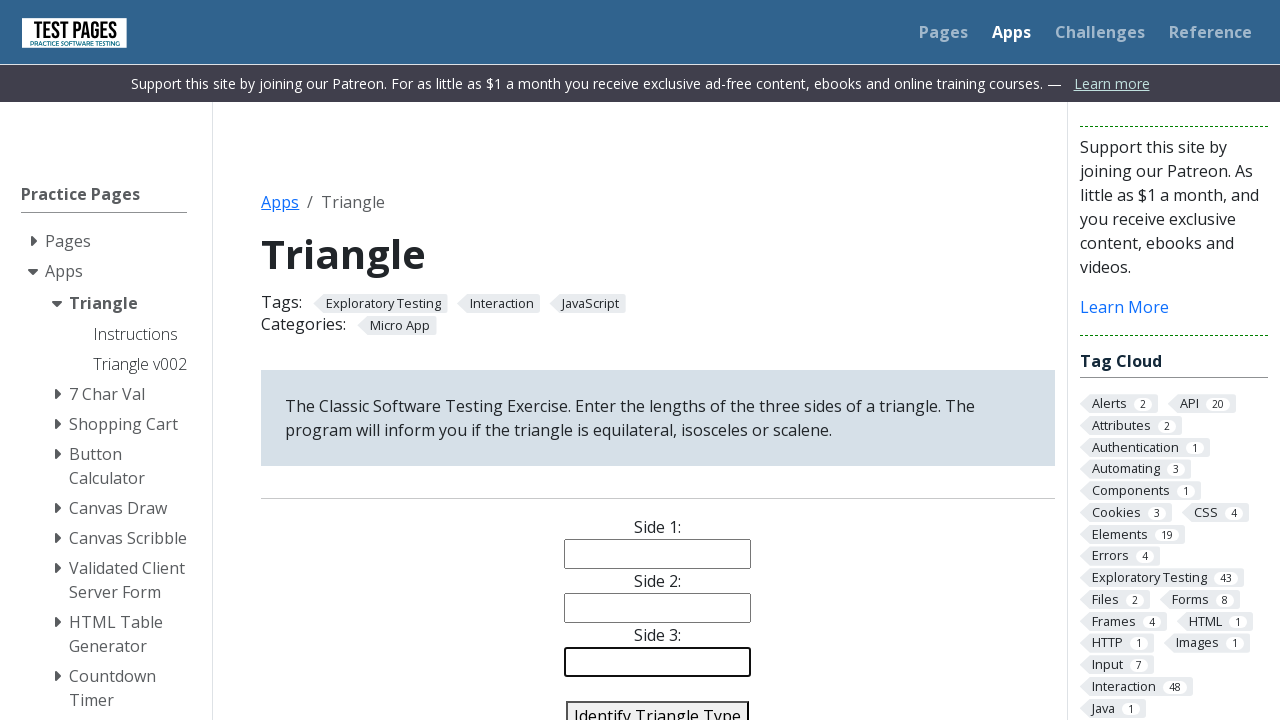

Entered '2' for side1 on #side1
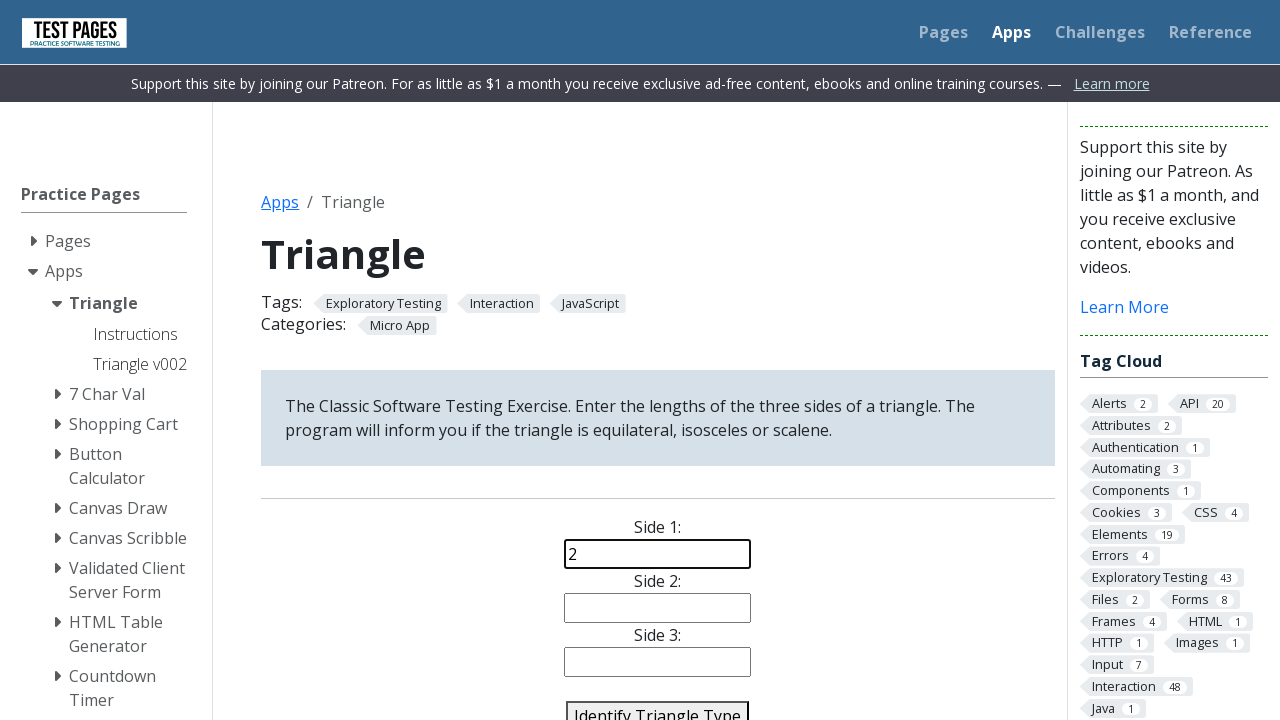

Entered '4' for side2 on #side2
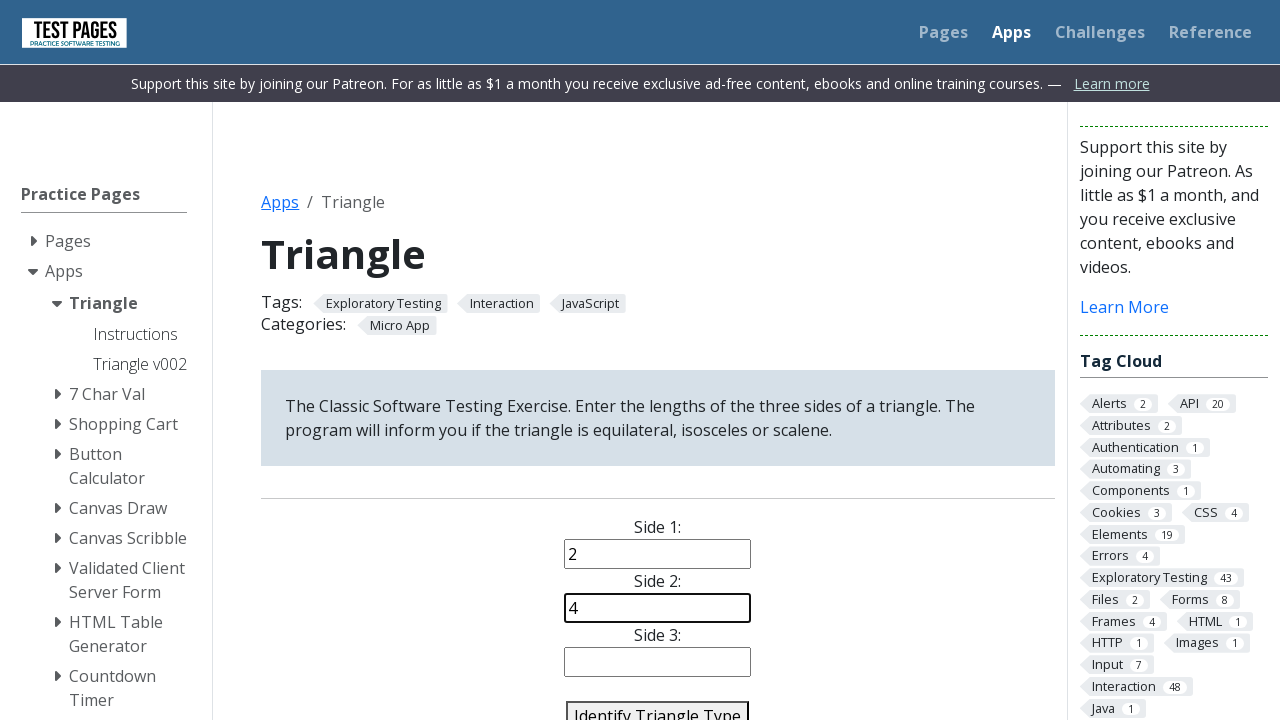

Entered '2' for side3 - invalid triangle sides (2, 4, 2) on #side3
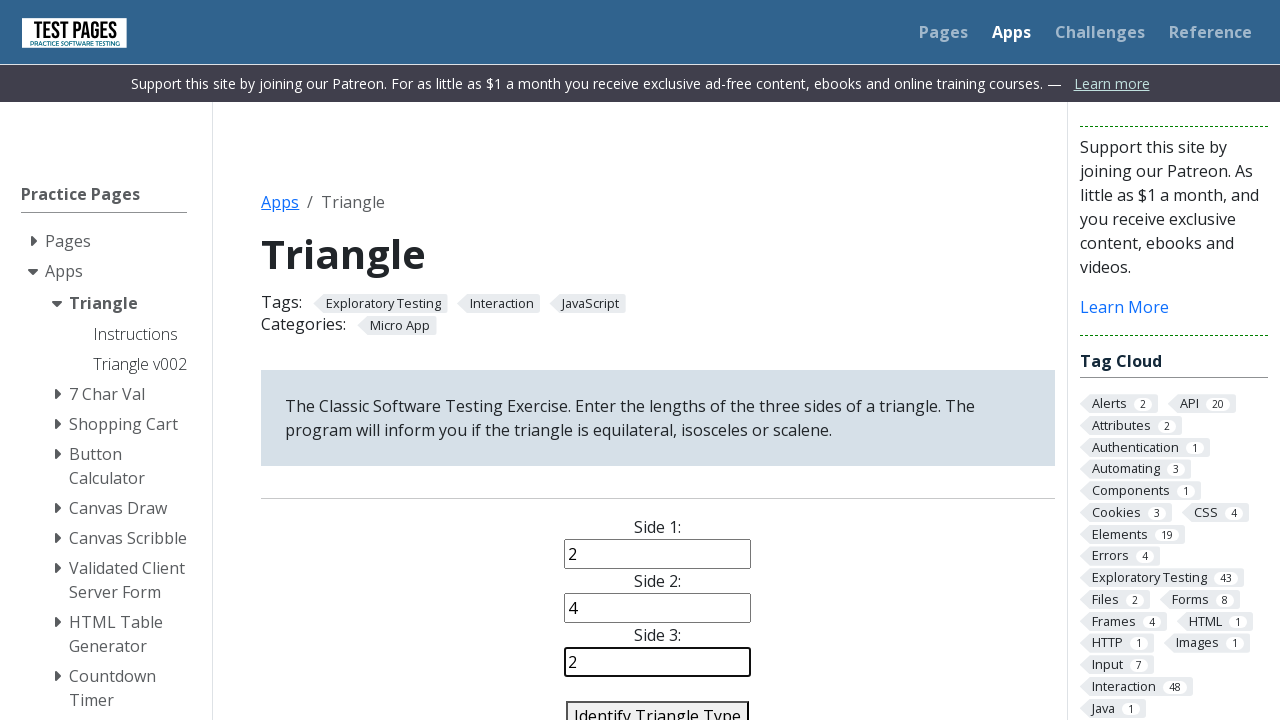

Clicked identify triangle button at (658, 705) on #identify-triangle-action
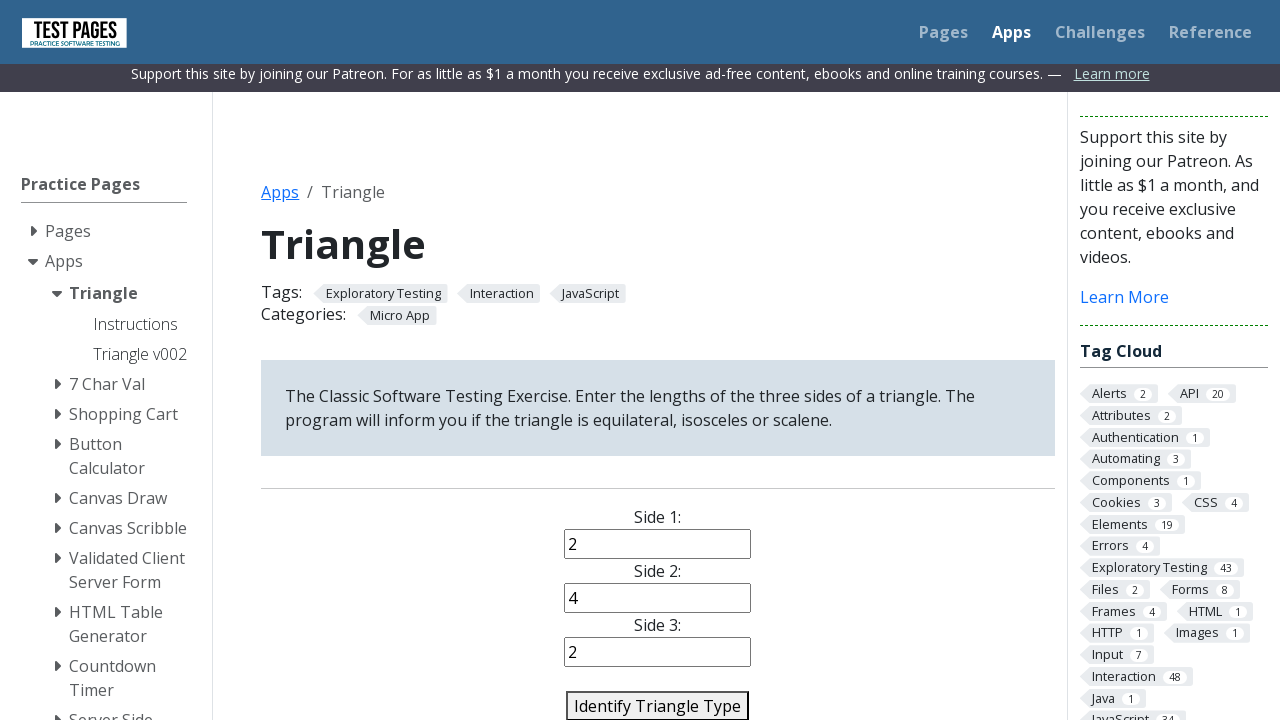

Triangle classification result appeared
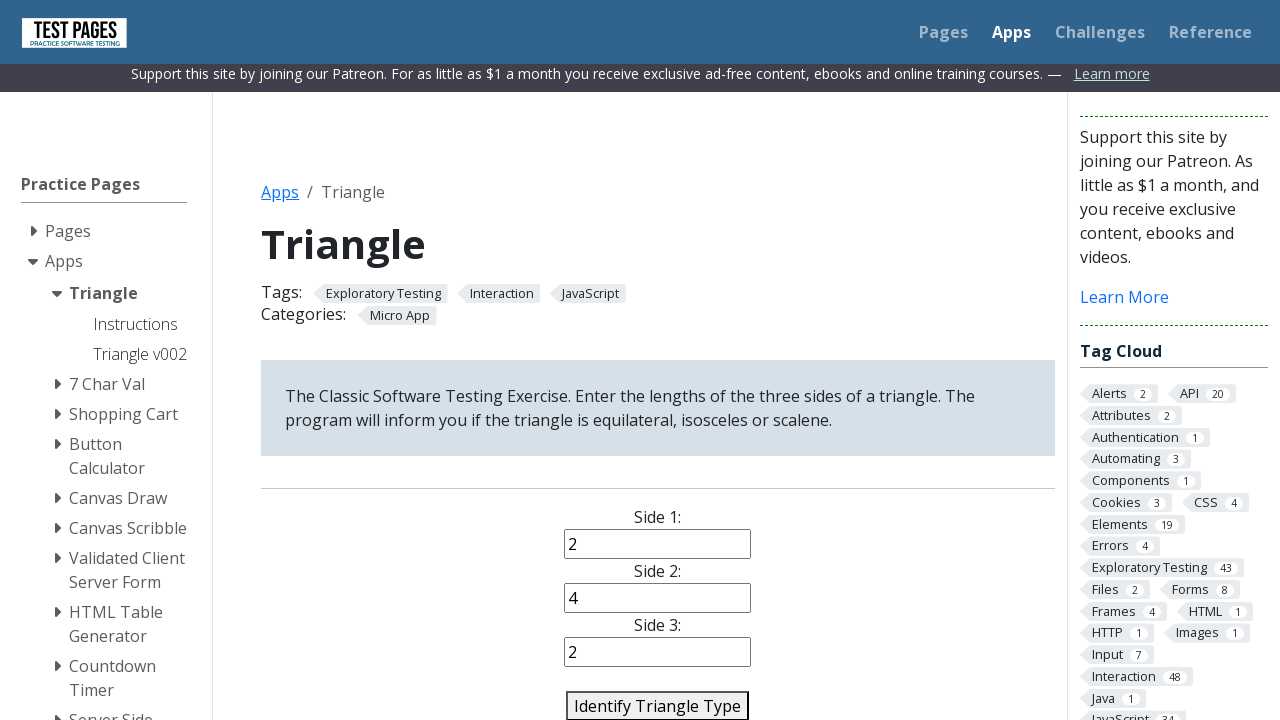

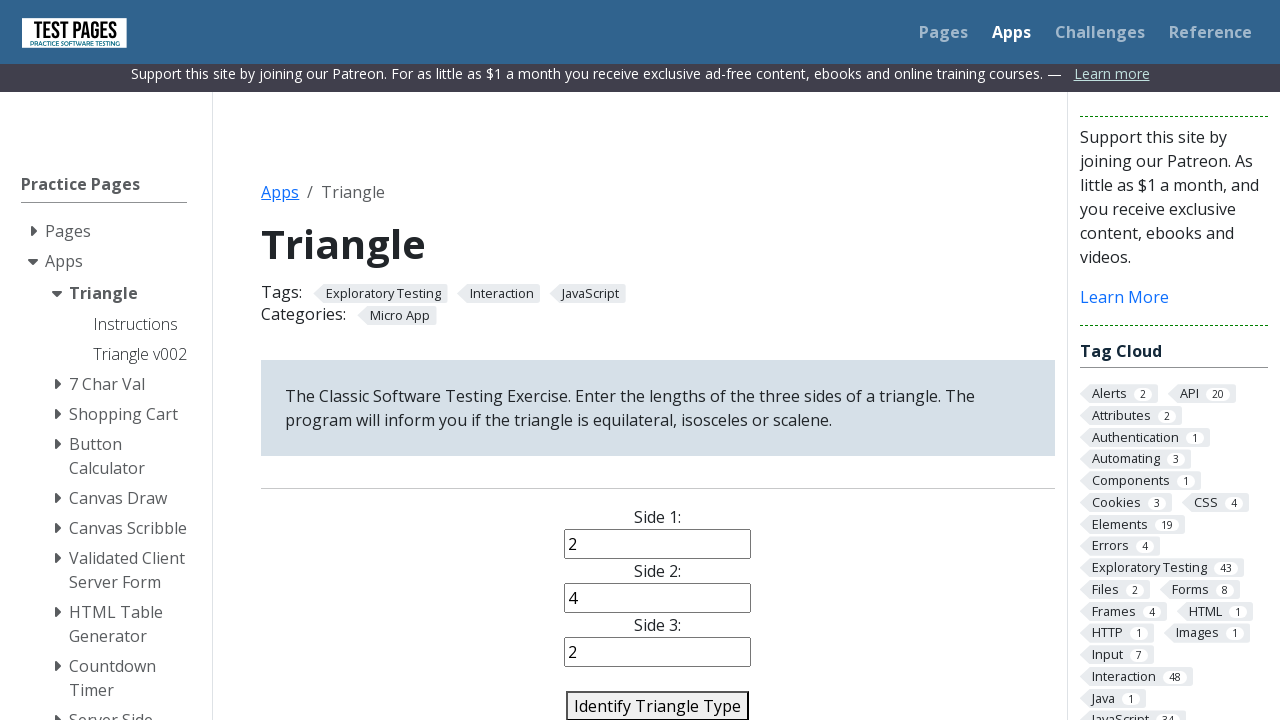